Tests drag and drop functionality by dragging an element and dropping it onto a target droppable area within an iframe

Starting URL: https://jqueryui.com/droppable/

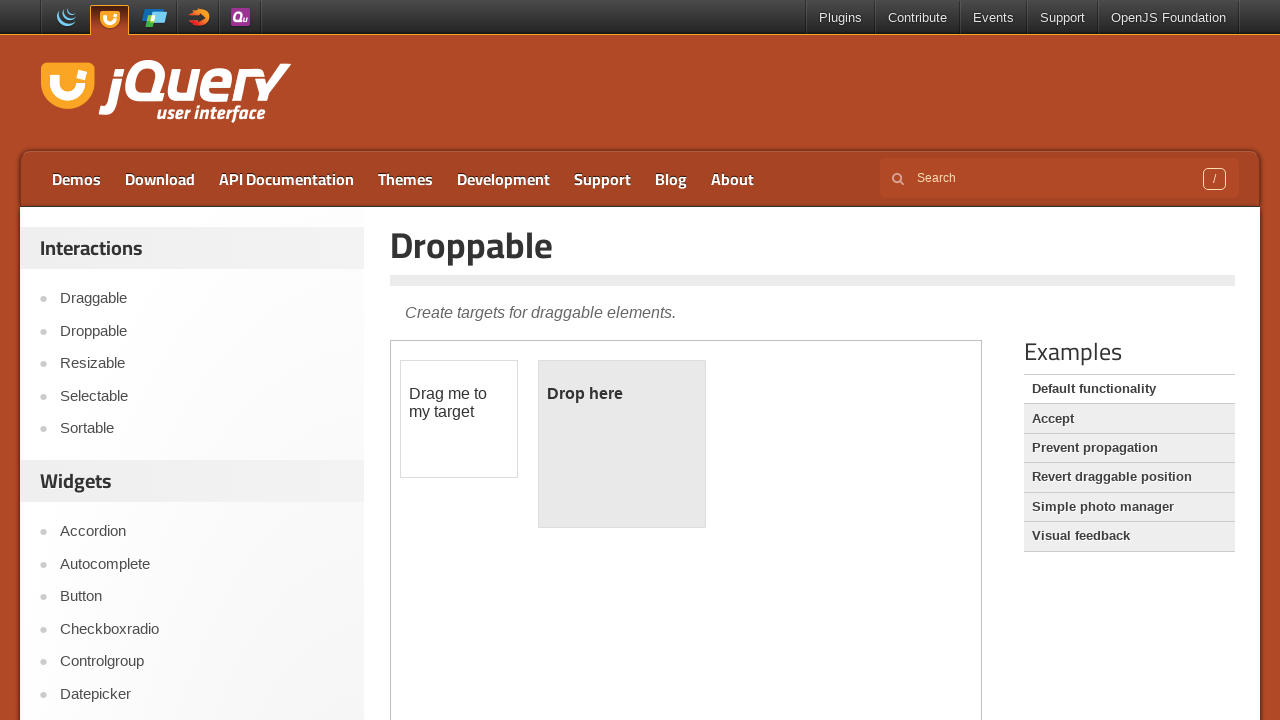

Navigated to jQuery UI droppable demo page
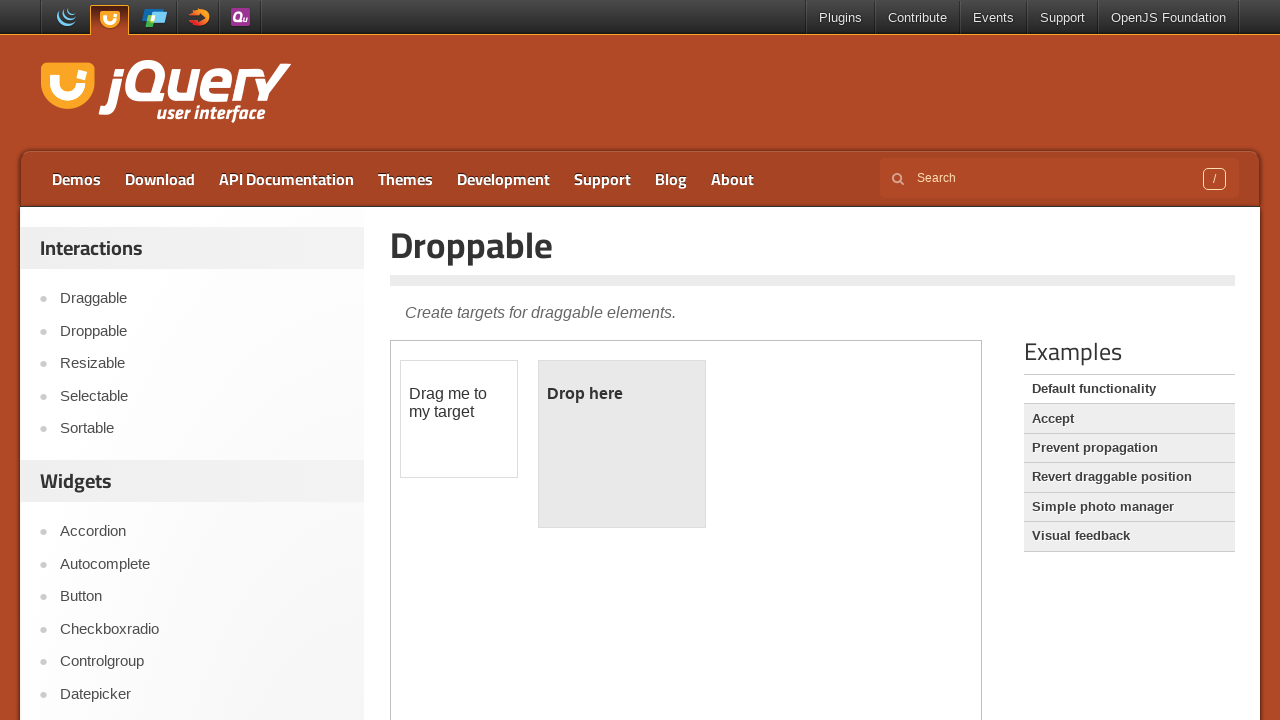

Located and accessed the demo iframe
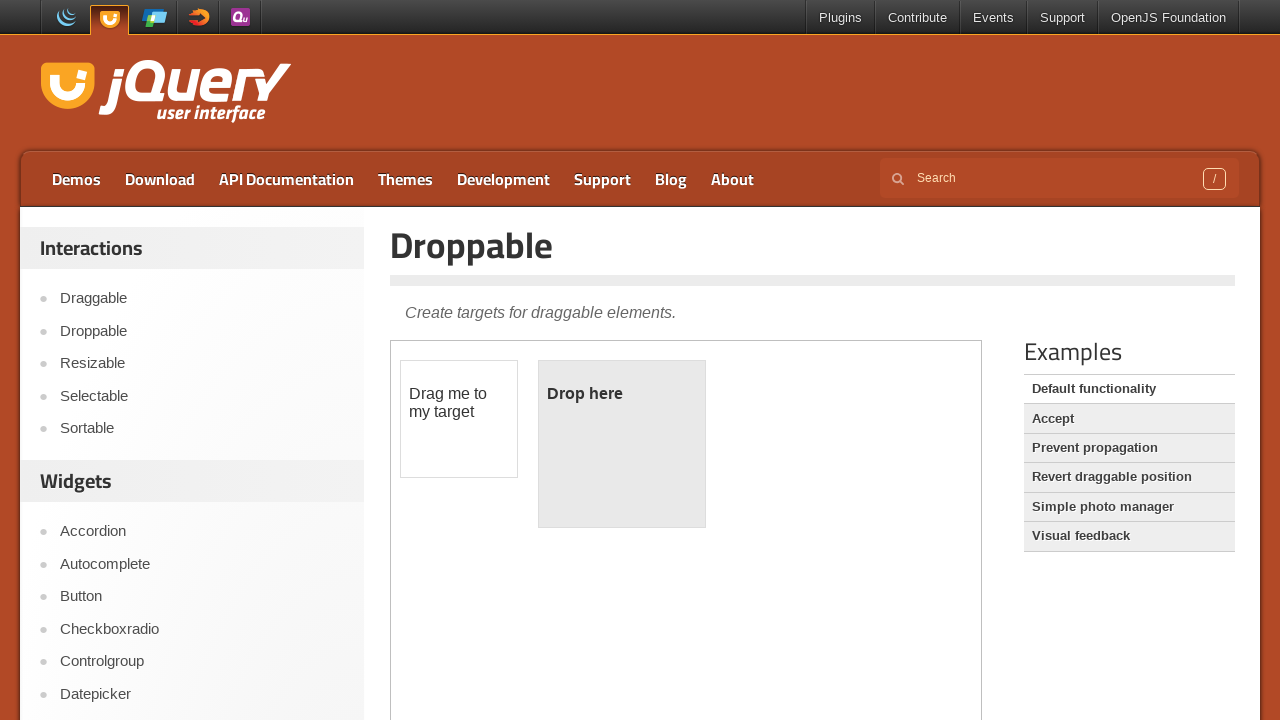

Located the draggable element (#draggable)
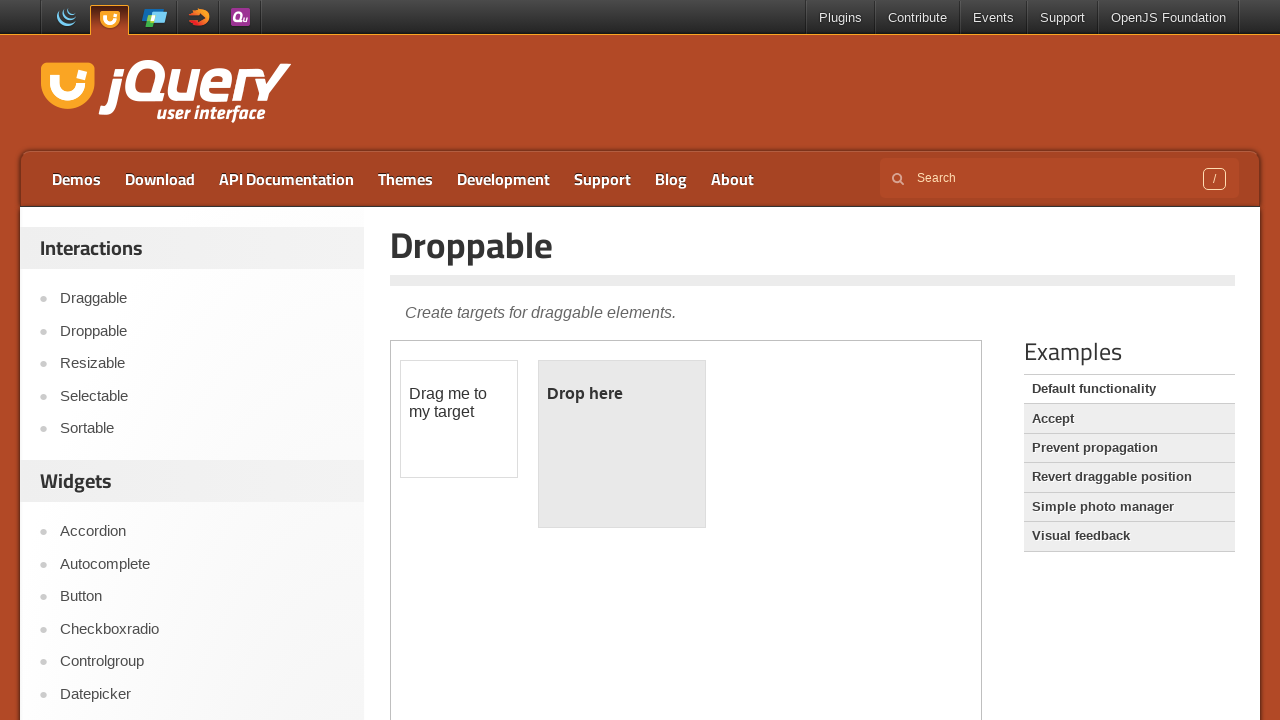

Located the droppable target element (#droppable)
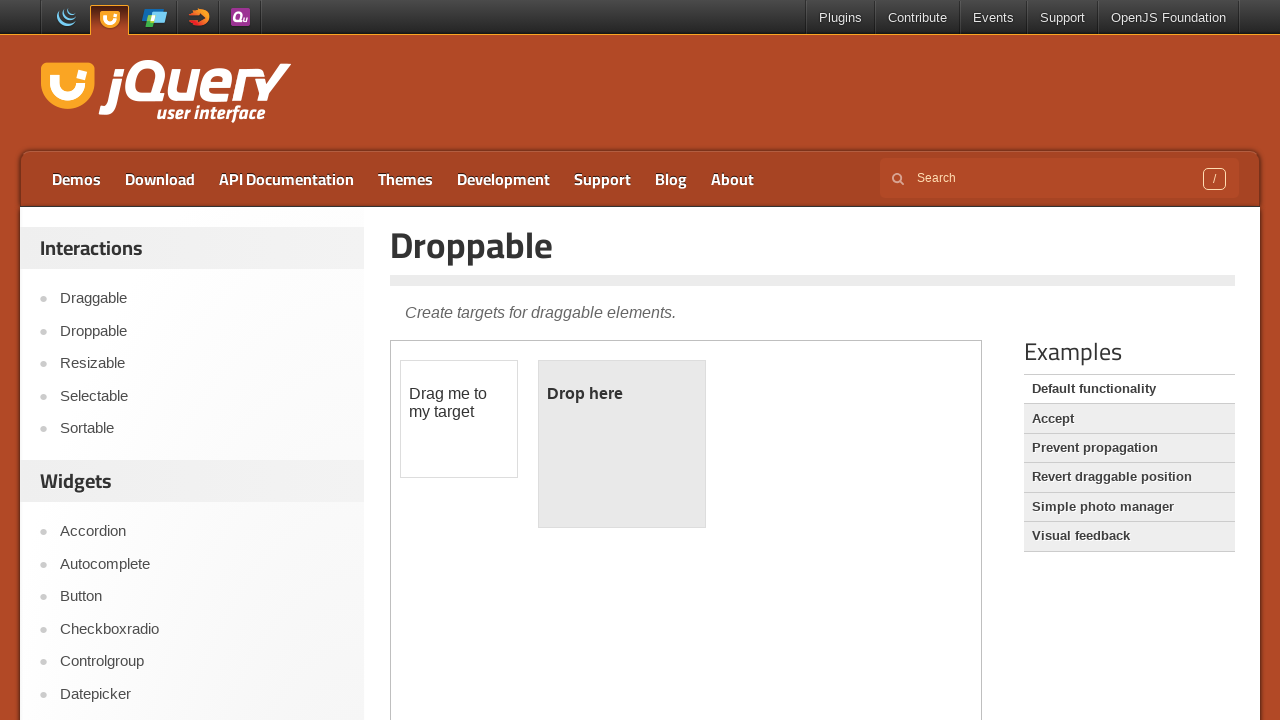

Dragged the draggable element and dropped it onto the droppable target area at (622, 444)
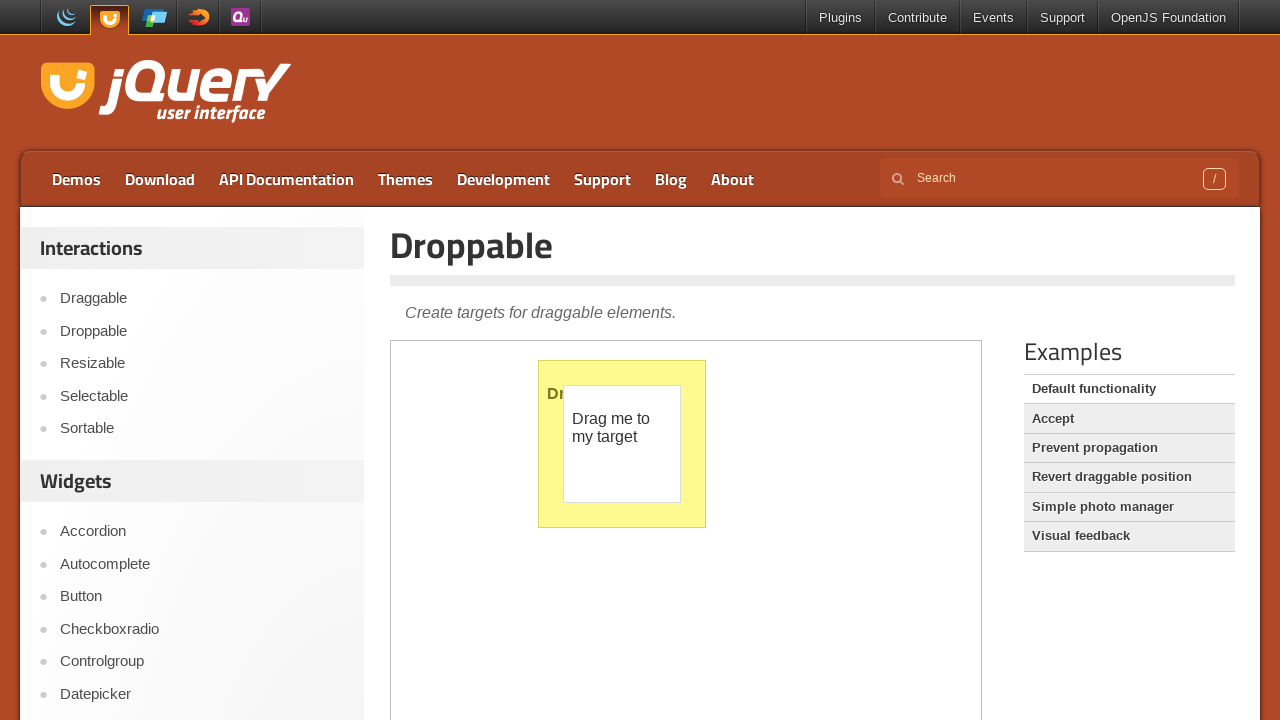

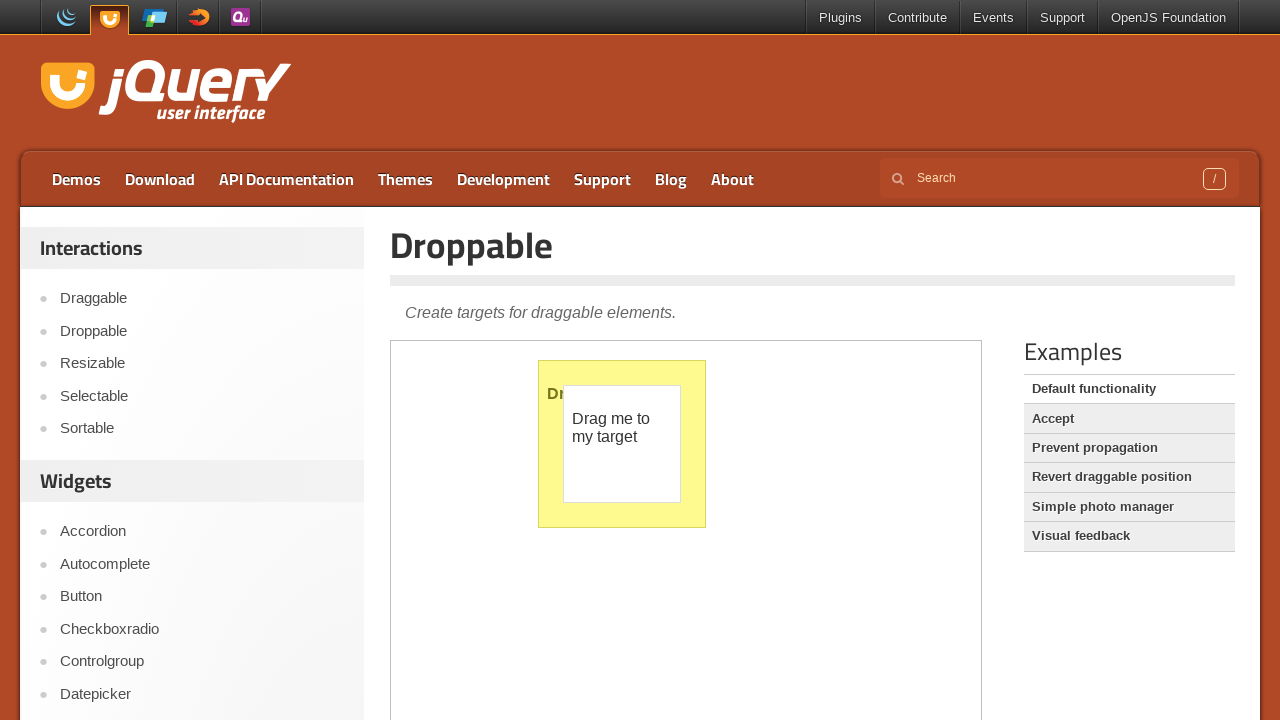